Tests navigation from Product 1 page to the login page and verifies the page title

Starting URL: https://elsewedy123.github.io/Egyplast/pvc-compound.html

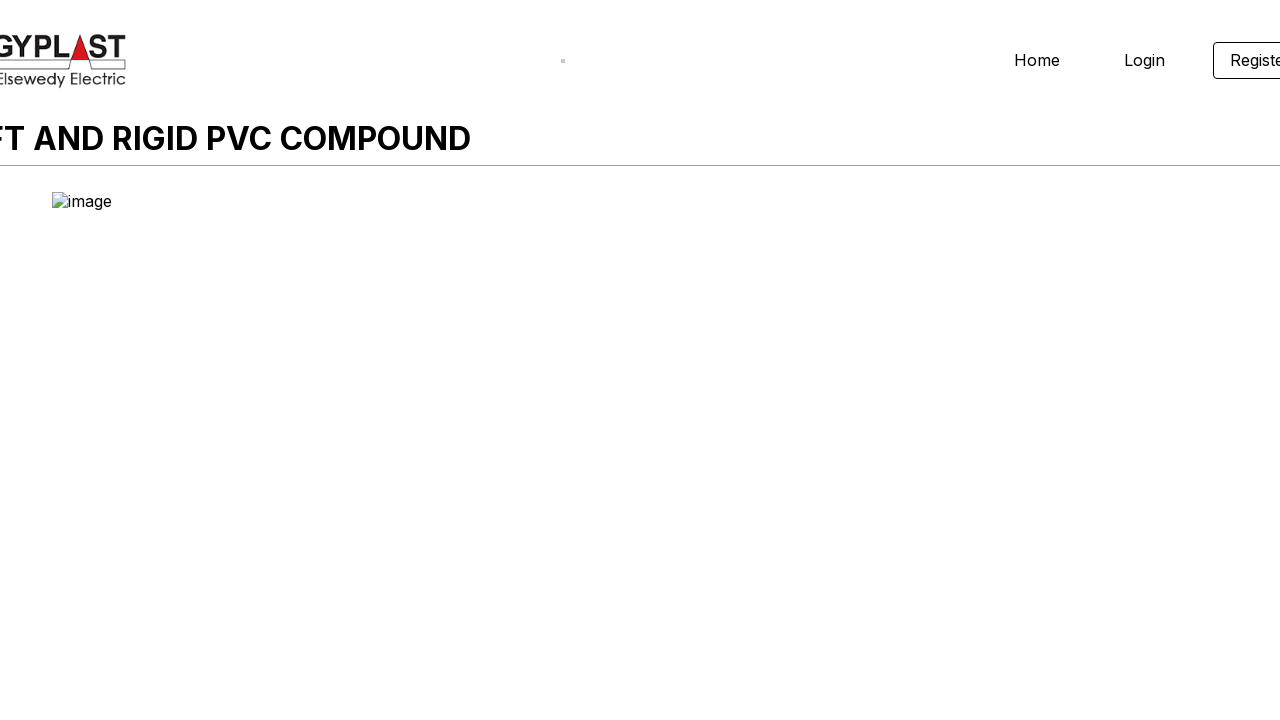

Clicked Login button to navigate from Product 1 page to login page at (1144, 60) on .homeheader-login1
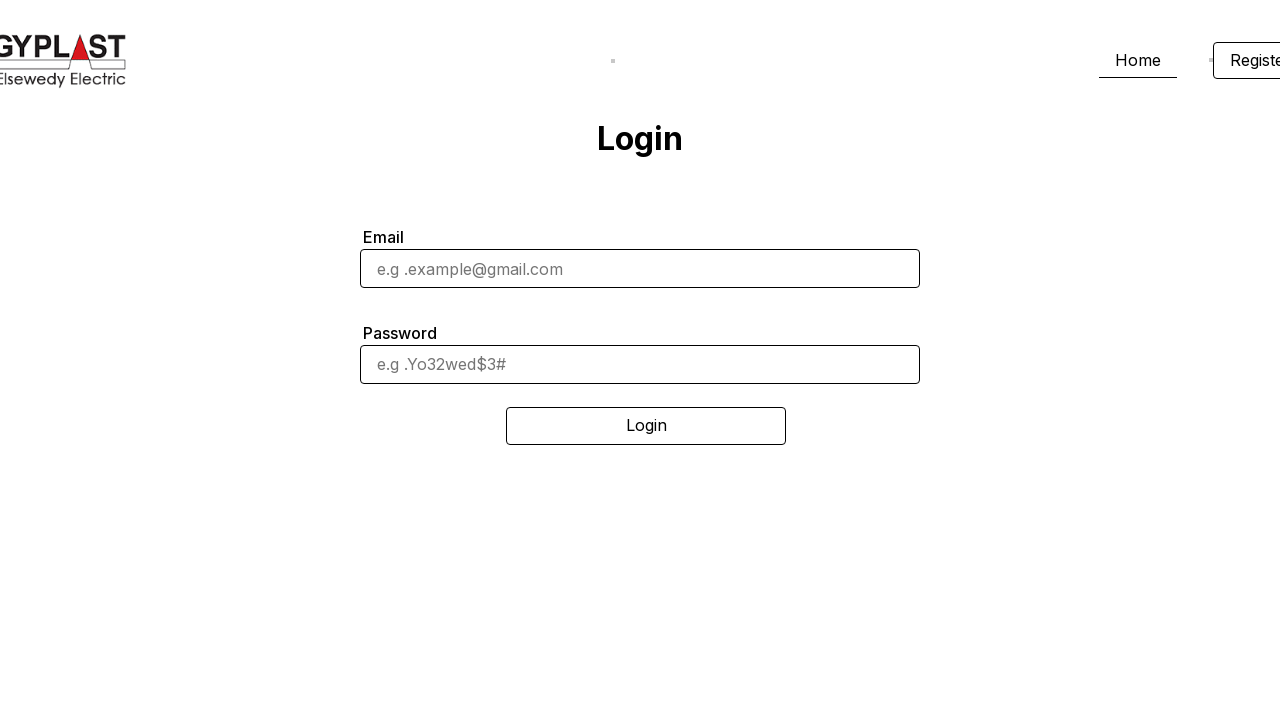

Waited for login page to fully load (domcontentloaded)
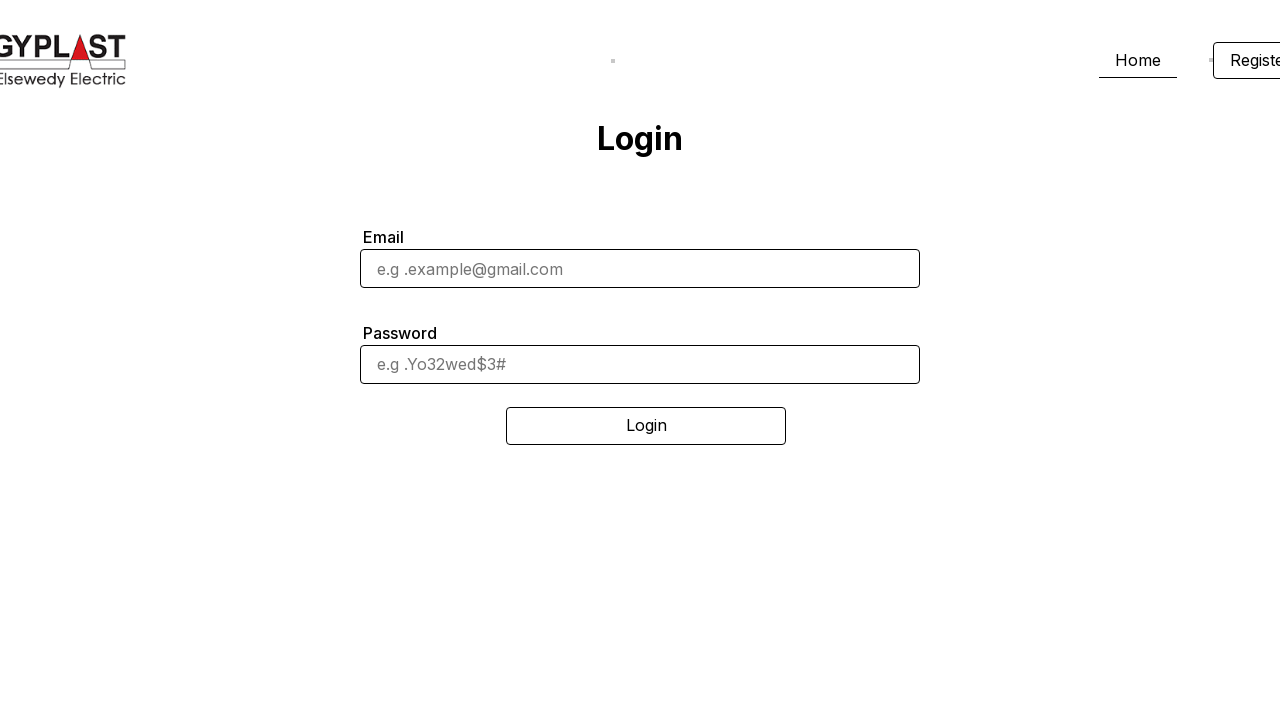

Verified page title is 'Login - Egyplast Website'
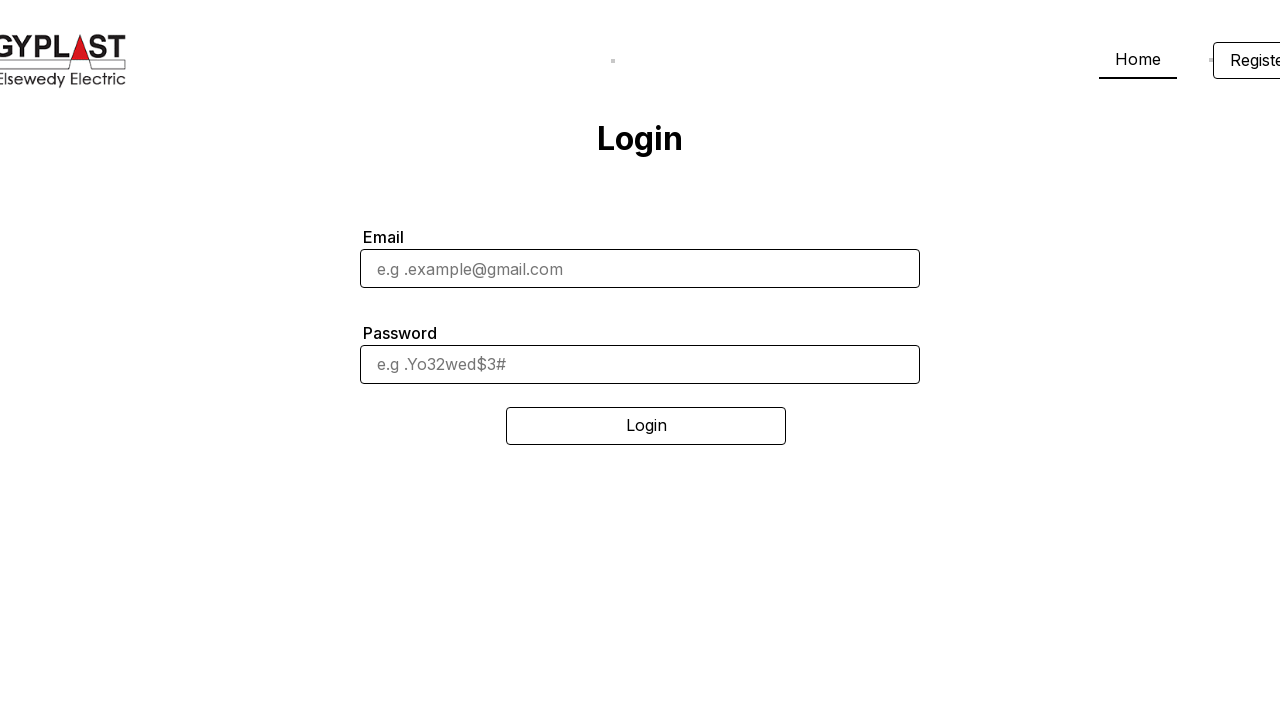

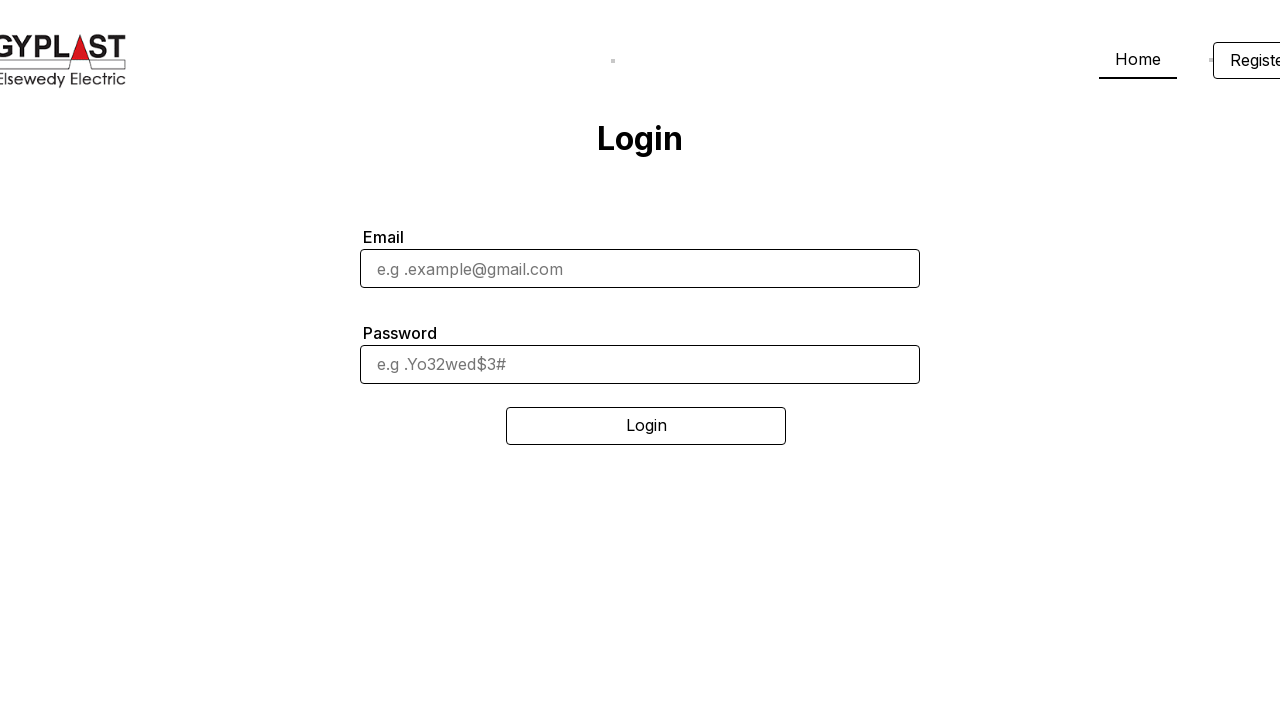